Tests explicit wait by clicking rendered button and verifying text appears

Starting URL: https://dgotlieb.github.io/Selenium/synchronization.html

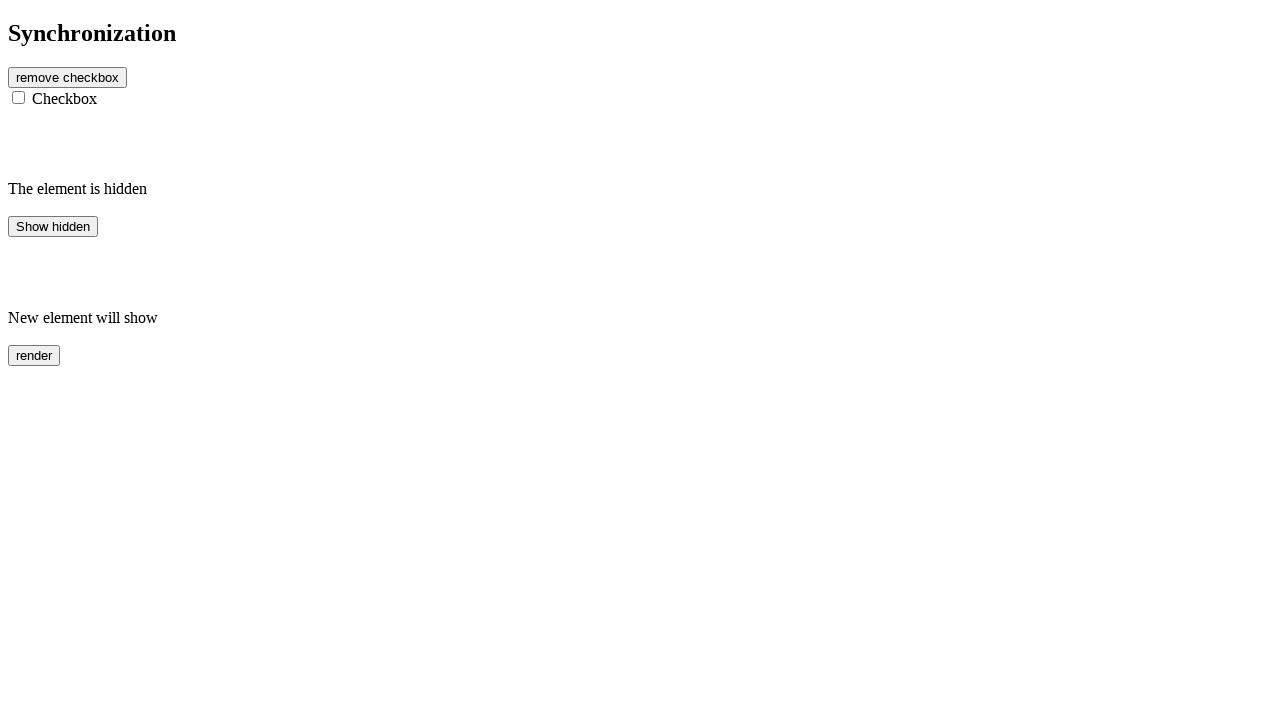

Navigated to synchronization test page
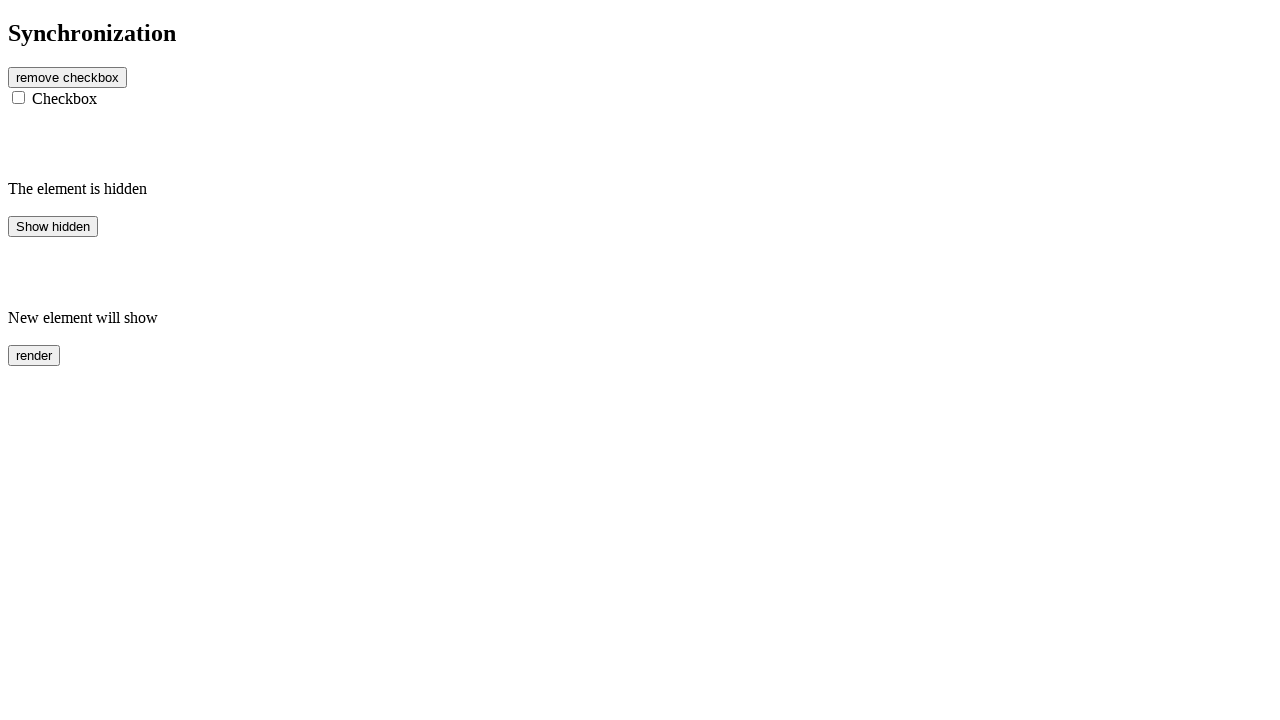

Clicked rendered button at (34, 355) on #rendered
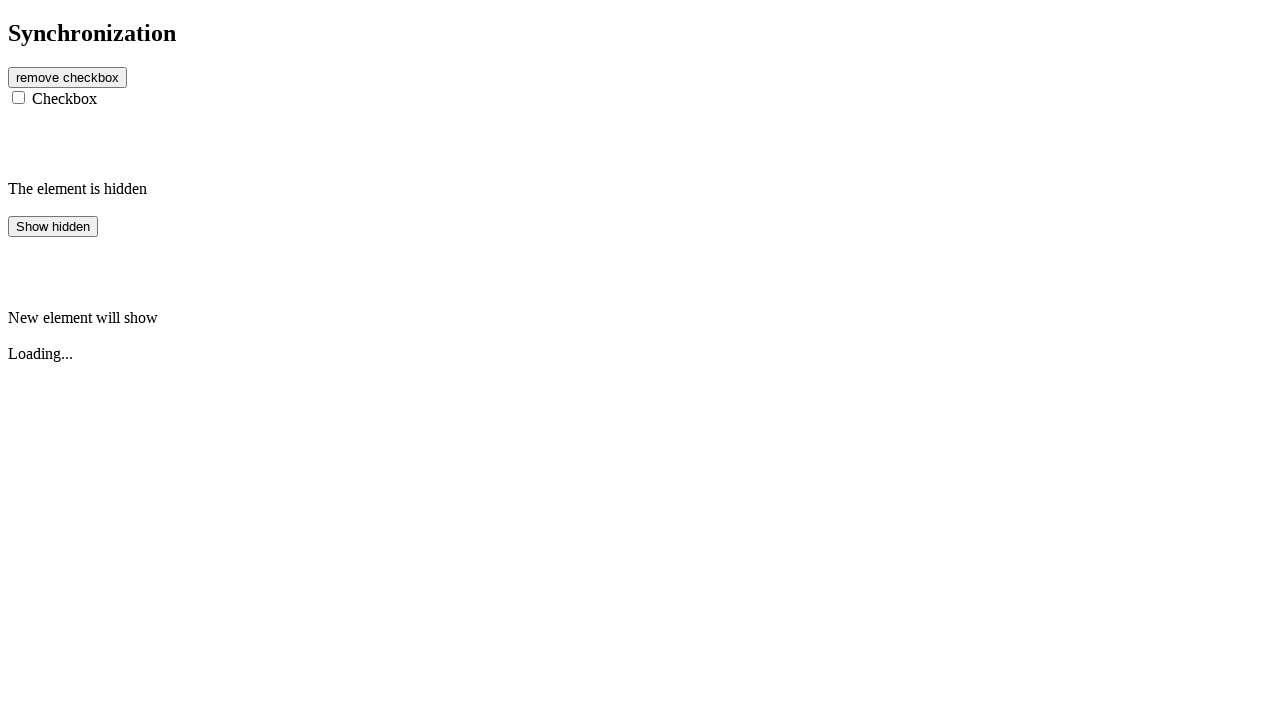

finish2 element became visible after explicit wait
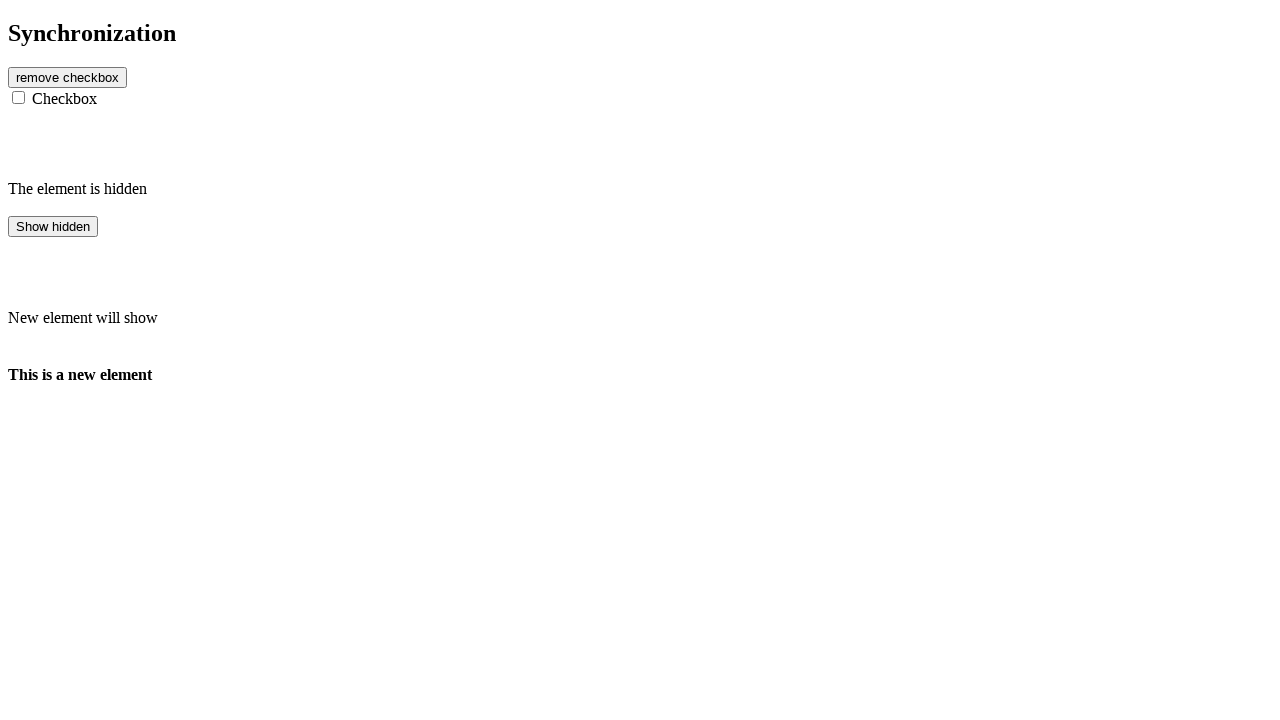

Retrieved text content from finish2 element
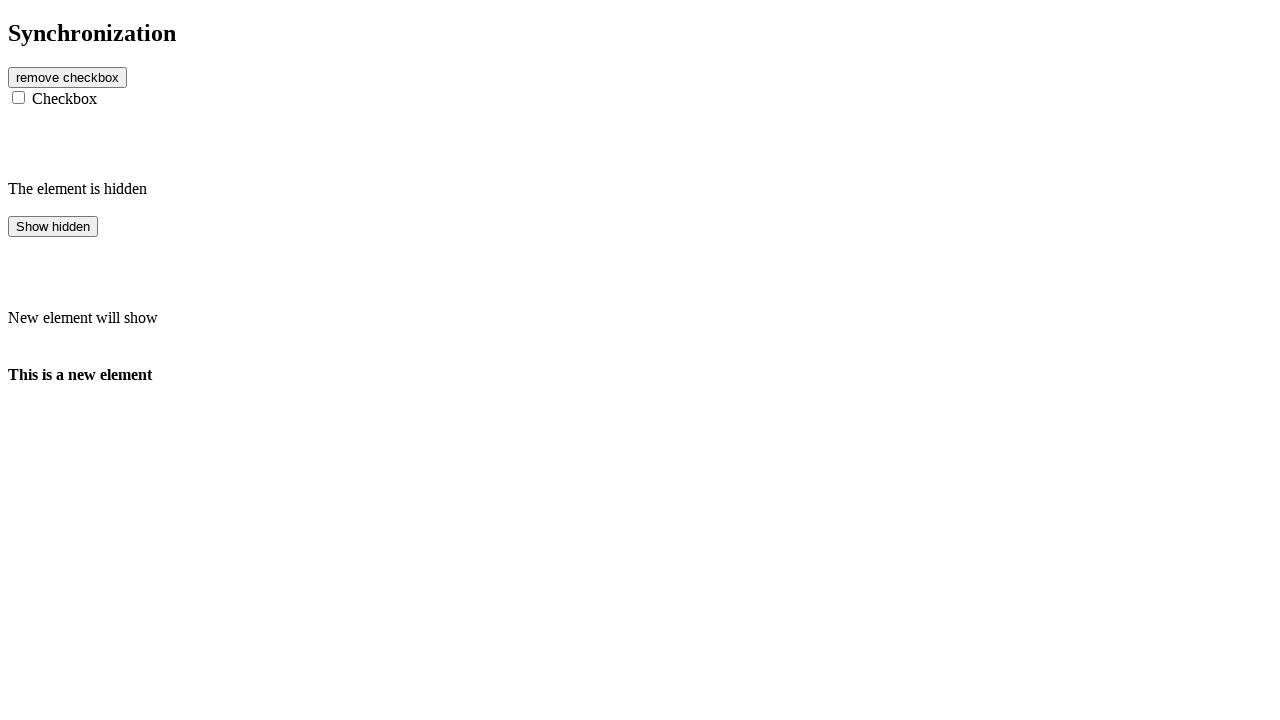

Verified text content matches expected value 'This is a new element'
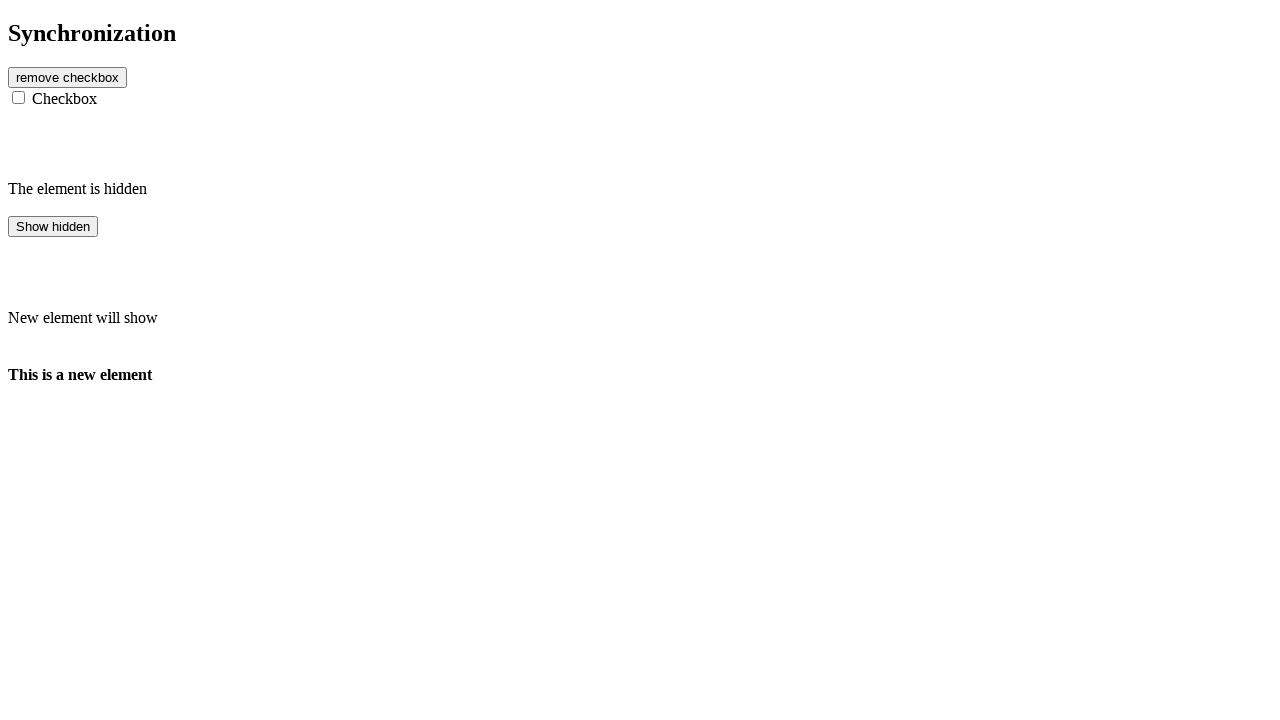

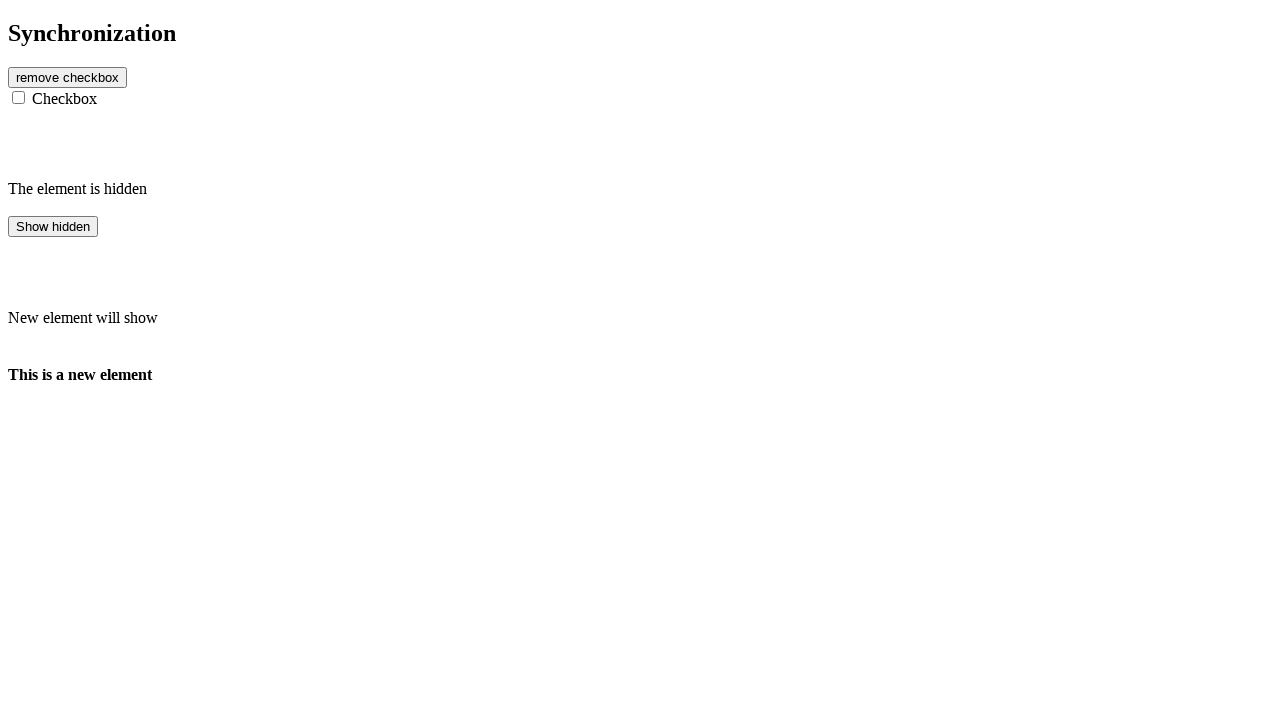